Tests marking all todo items as completed using the toggle all checkbox

Starting URL: https://demo.playwright.dev/todomvc

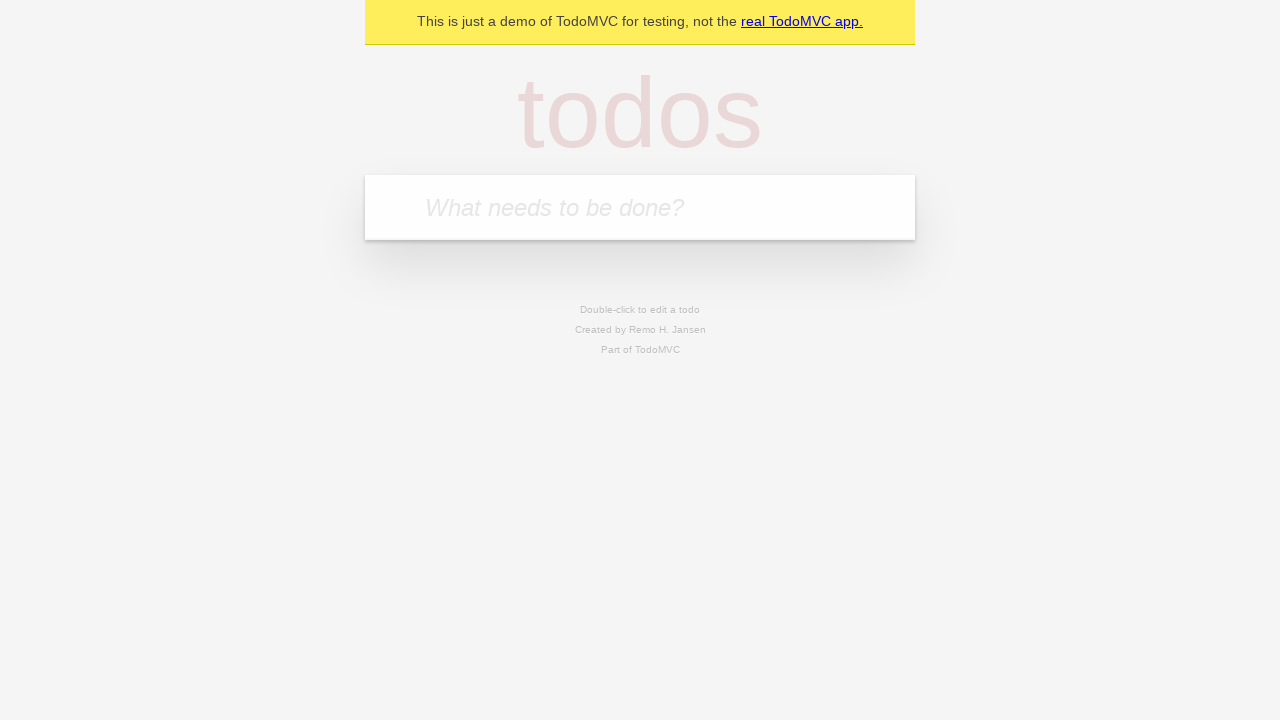

Filled todo input with 'buy some cheese' on internal:attr=[placeholder="What needs to be done?"i]
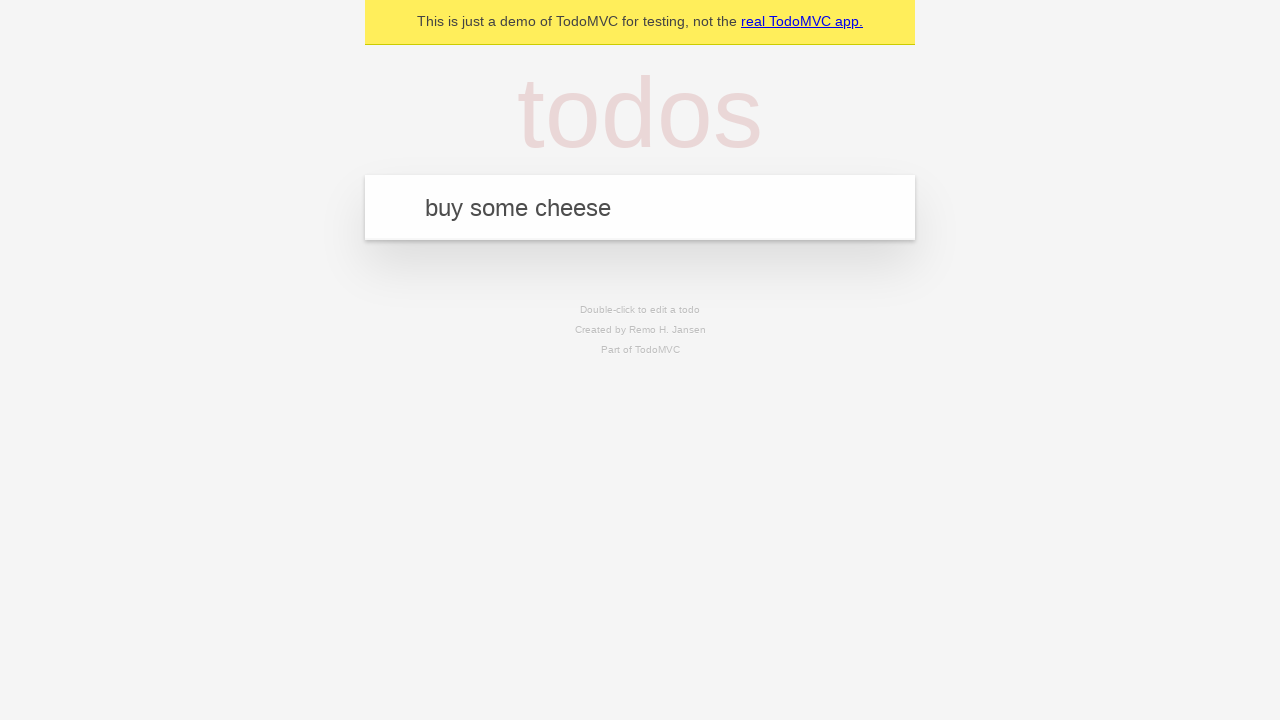

Pressed Enter to create todo 'buy some cheese' on internal:attr=[placeholder="What needs to be done?"i]
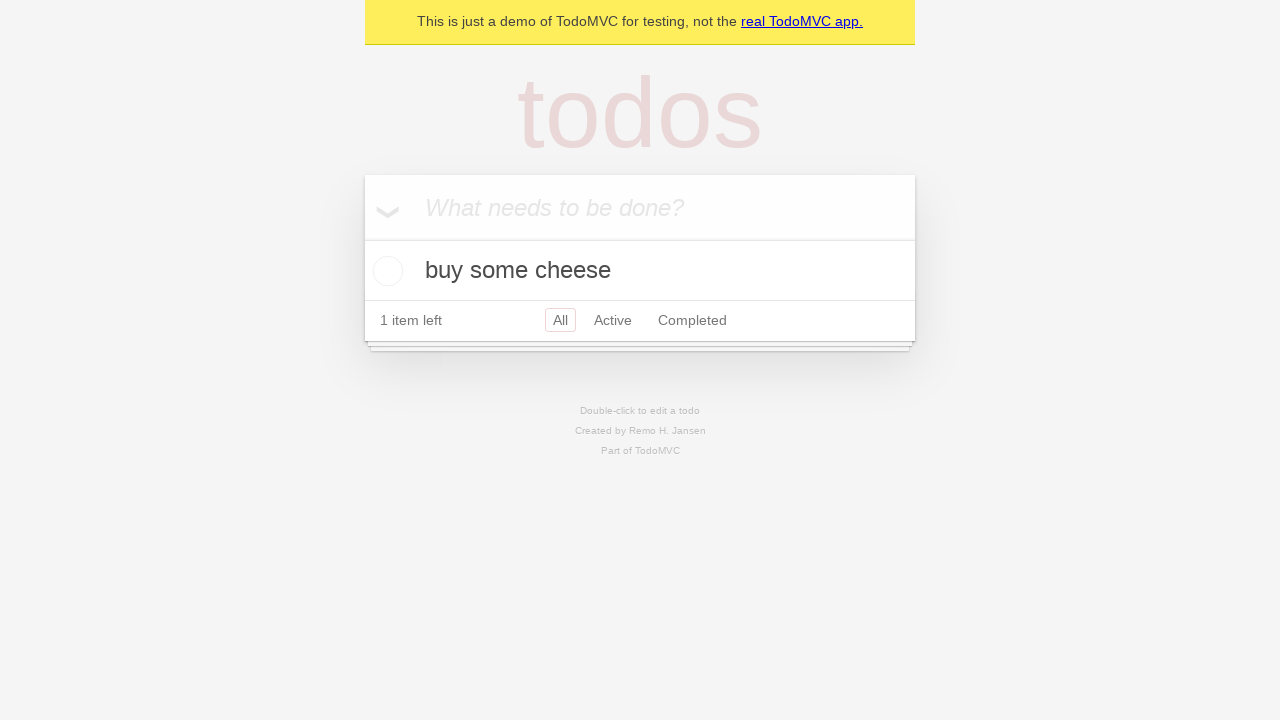

Filled todo input with 'feed the cat' on internal:attr=[placeholder="What needs to be done?"i]
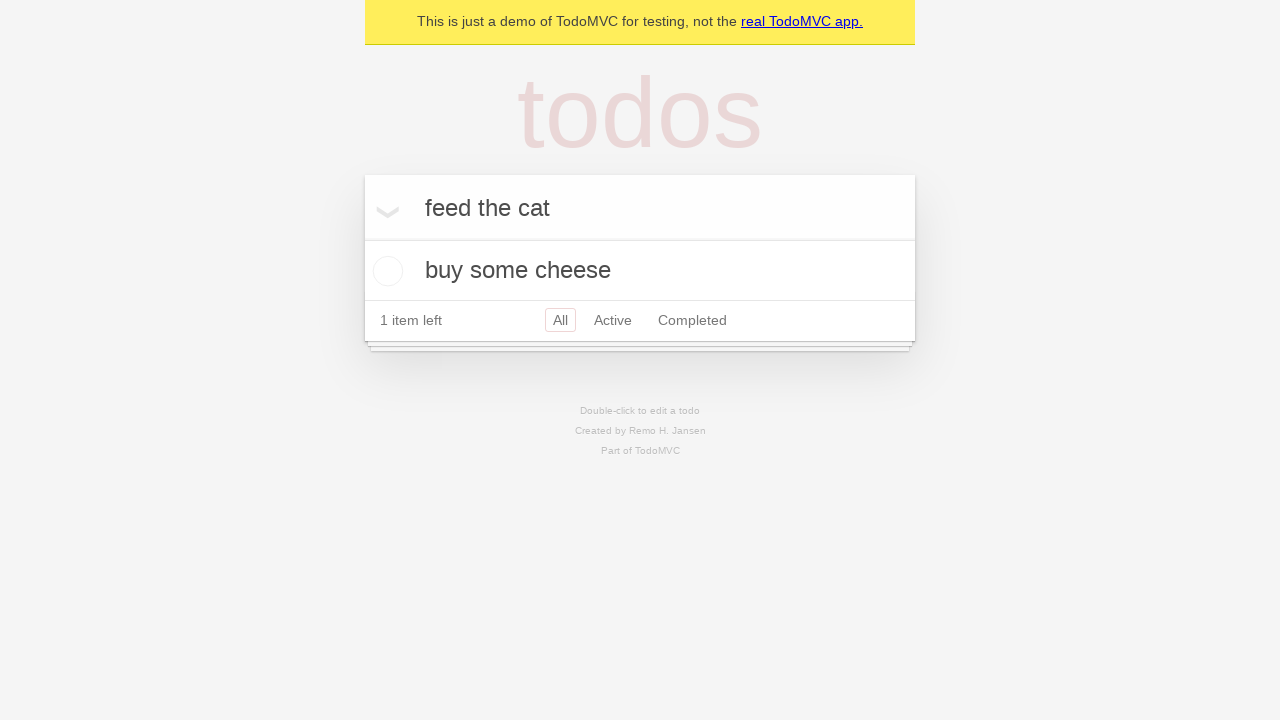

Pressed Enter to create todo 'feed the cat' on internal:attr=[placeholder="What needs to be done?"i]
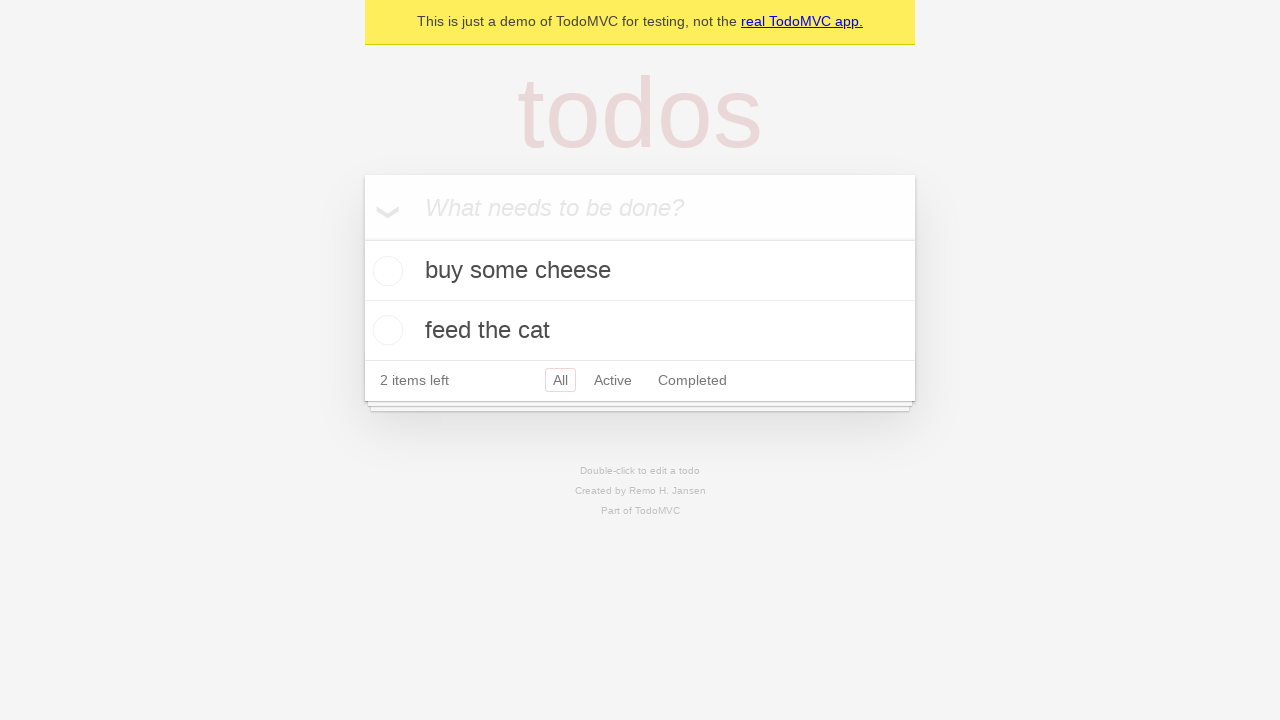

Filled todo input with 'book a doctors appointment' on internal:attr=[placeholder="What needs to be done?"i]
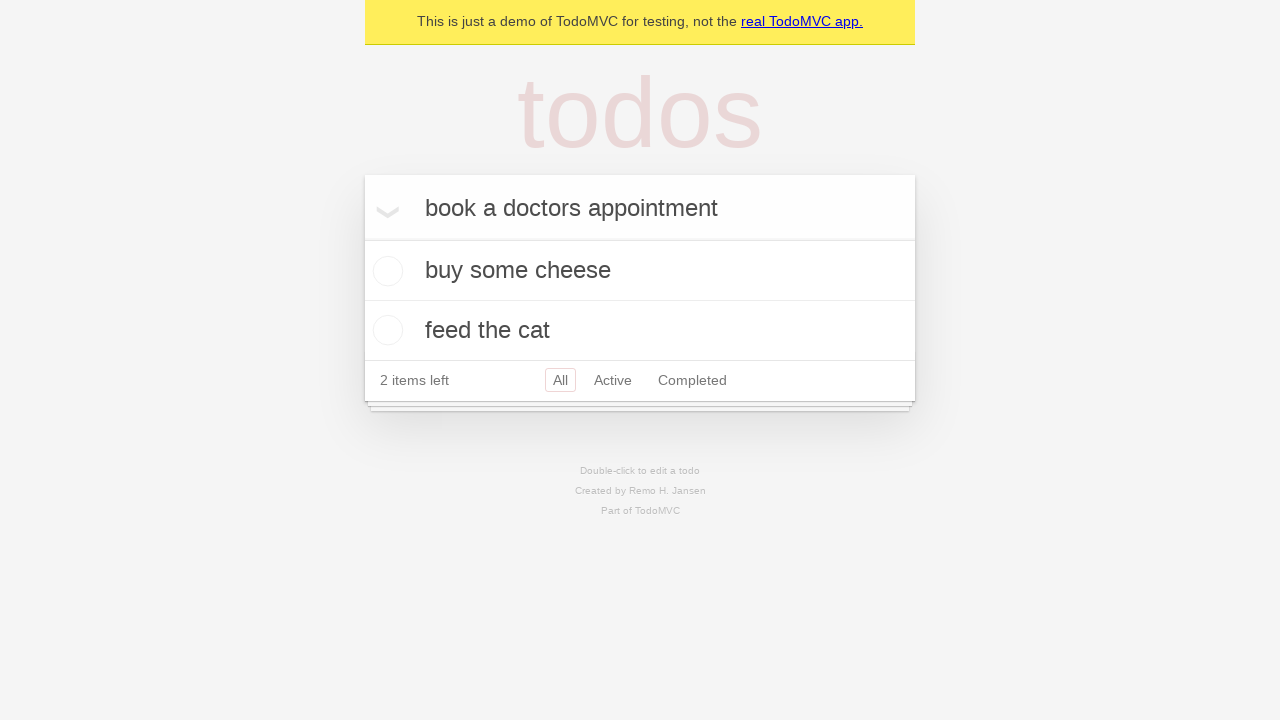

Pressed Enter to create todo 'book a doctors appointment' on internal:attr=[placeholder="What needs to be done?"i]
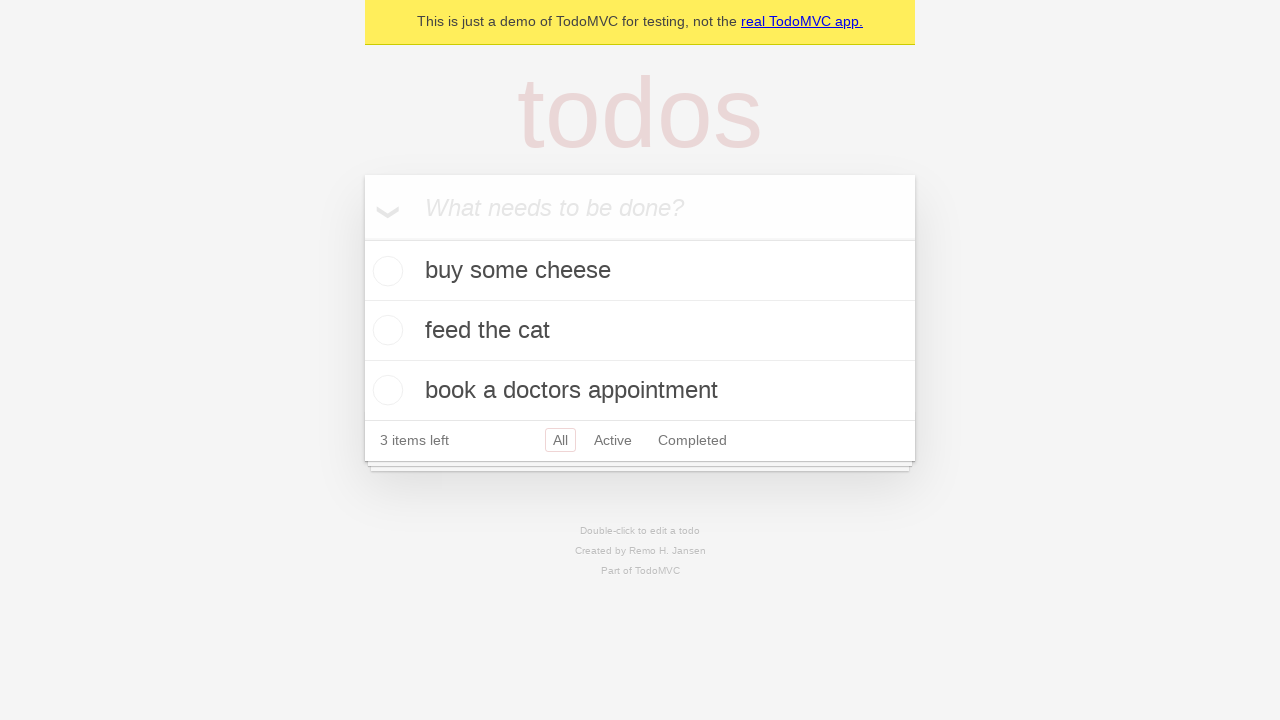

Waited for all 3 todos to be created
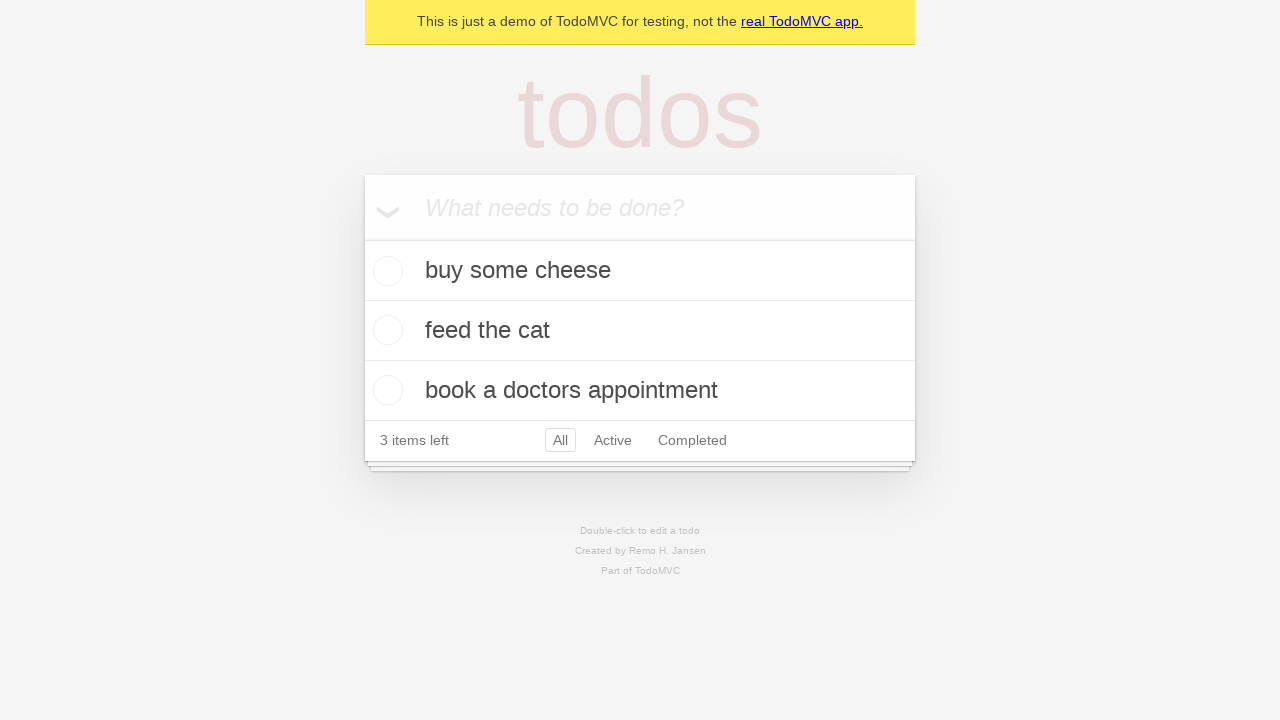

Clicked 'Mark all as complete' checkbox at (362, 238) on internal:label="Mark all as complete"i
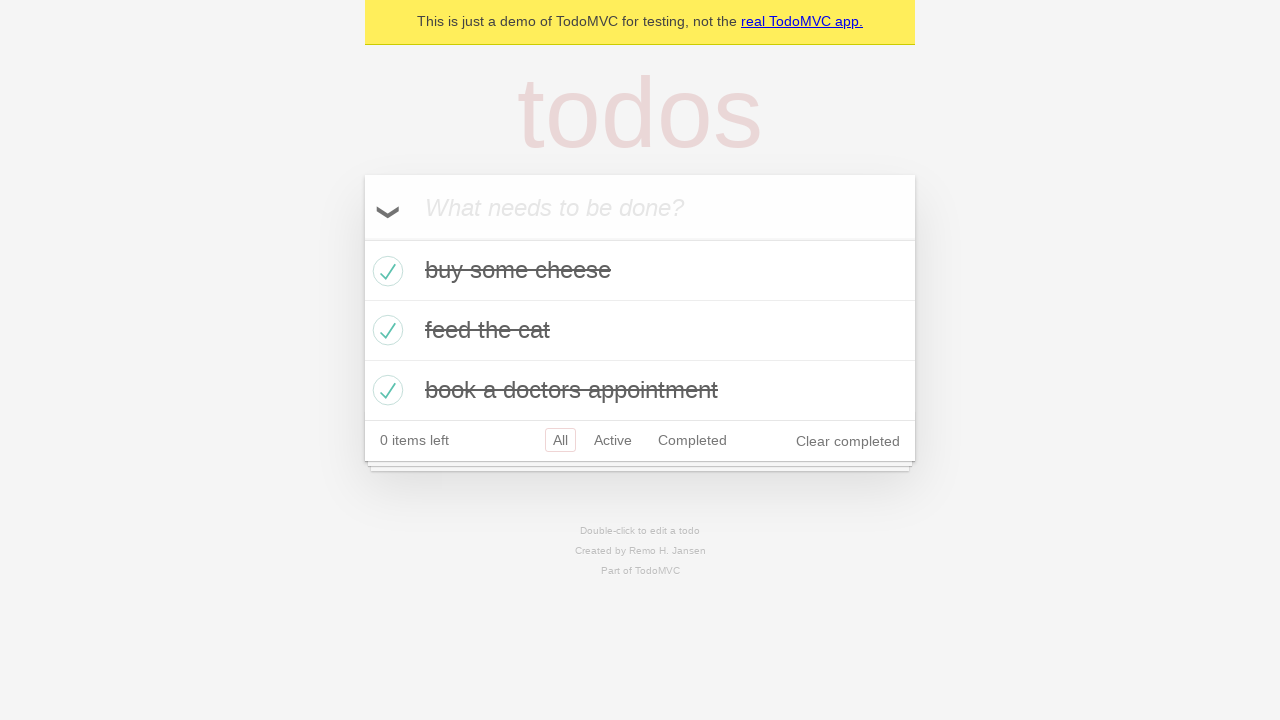

Waited for all todos to be marked as completed
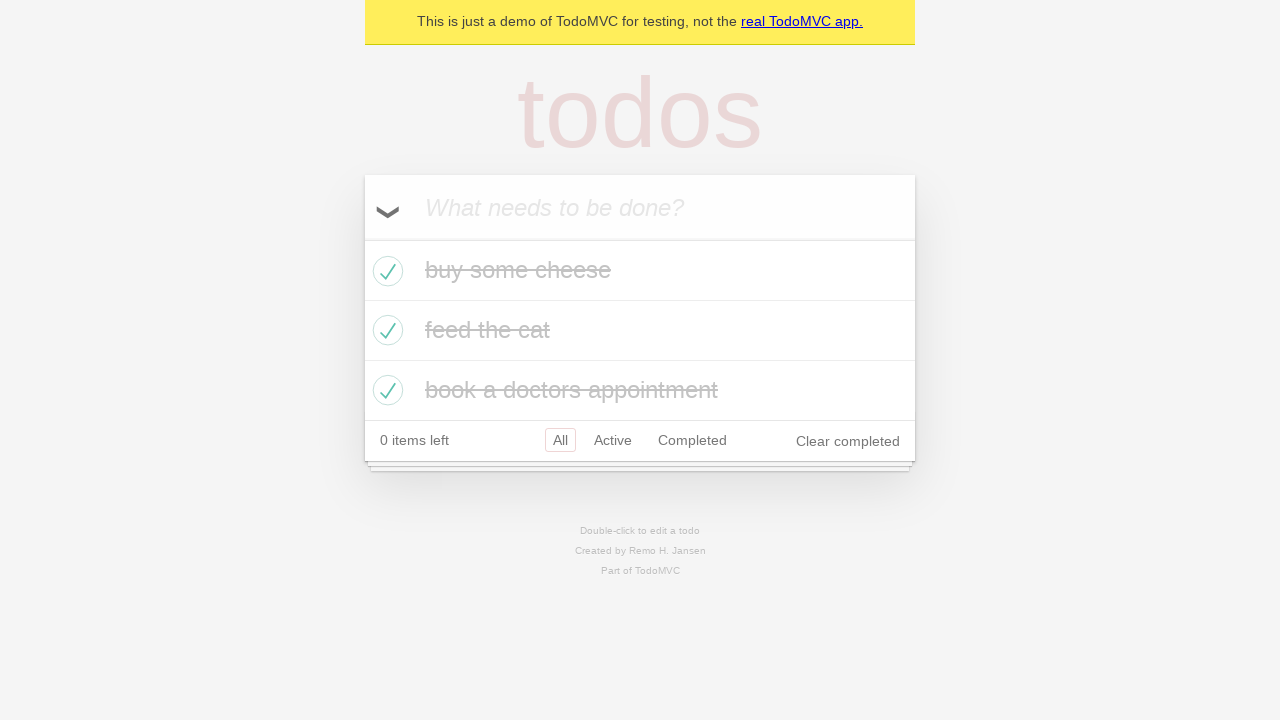

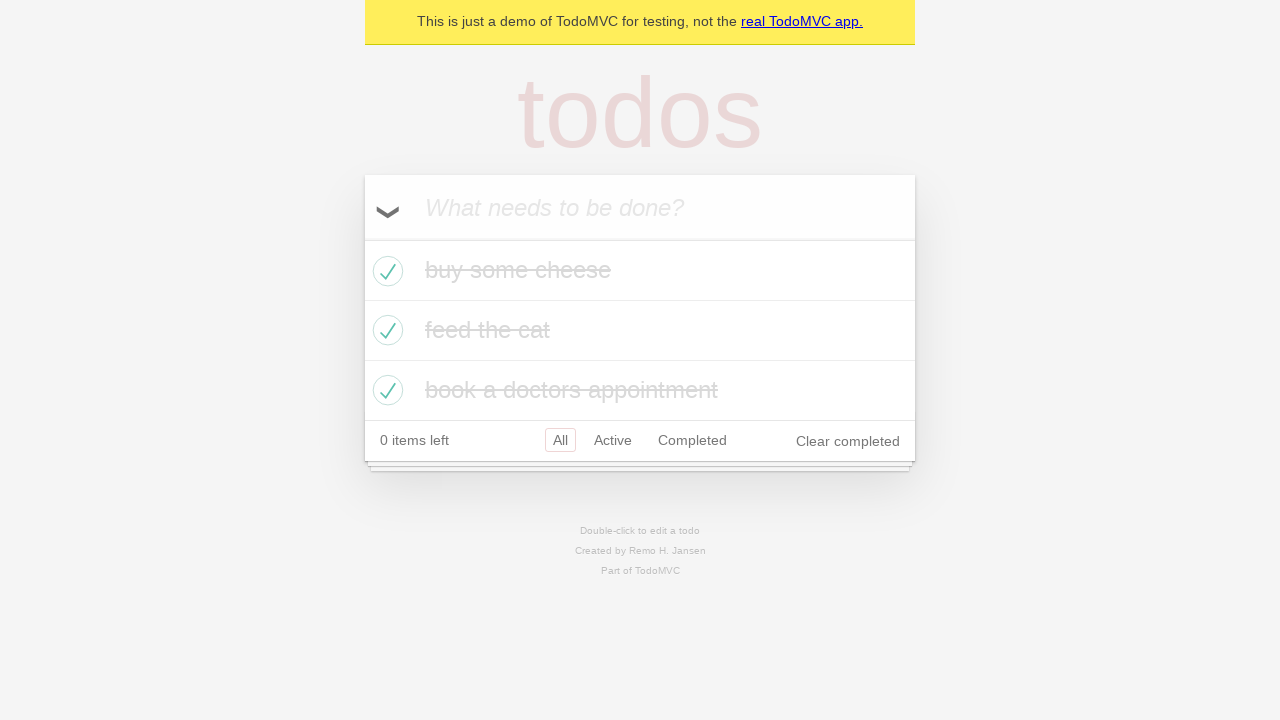